Tests switching between multiple browser windows by clicking a link that opens a new window, then switching between the original and new windows to verify correct window focus based on page title.

Starting URL: http://the-internet.herokuapp.com/windows

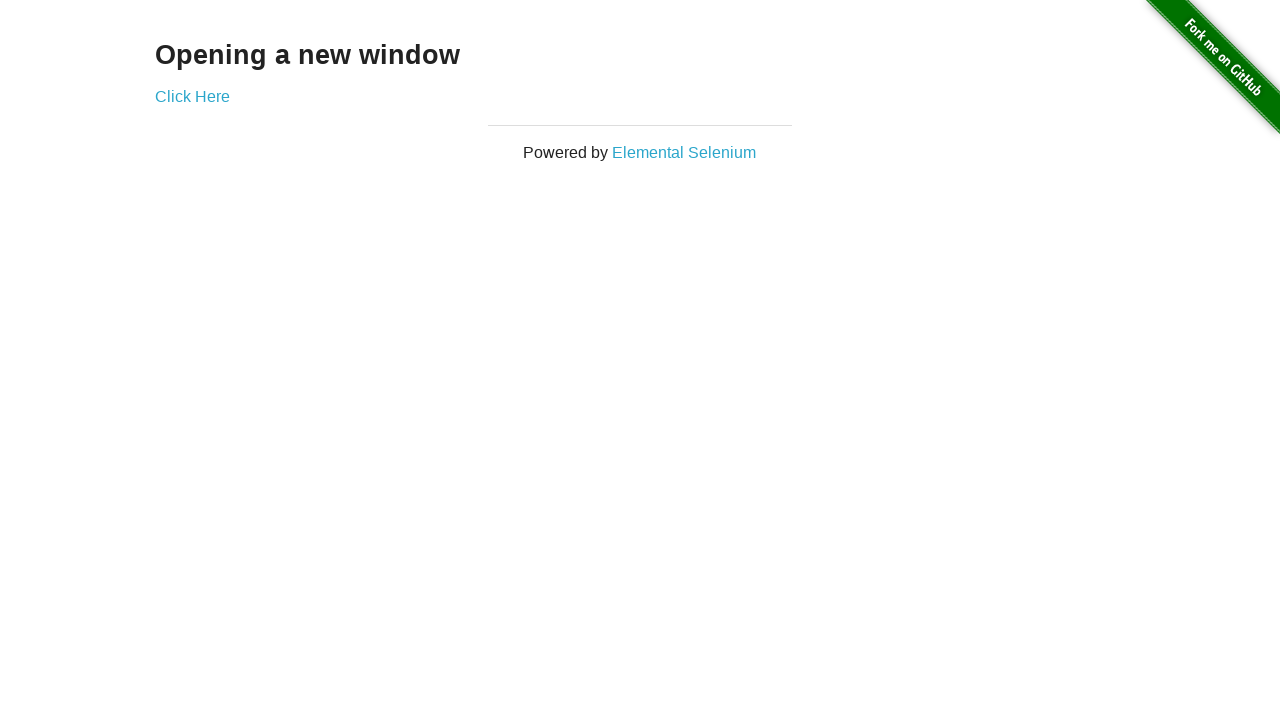

Clicked link that opens a new window at (192, 96) on .example a
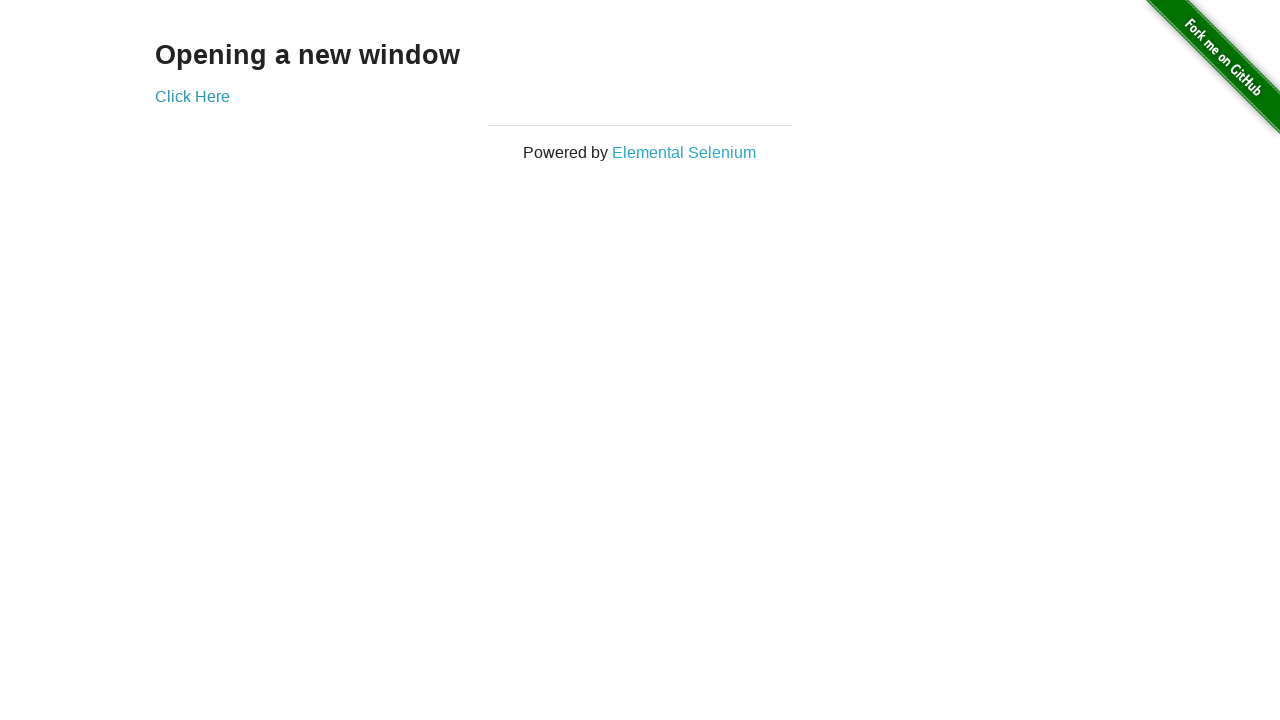

New window loaded successfully
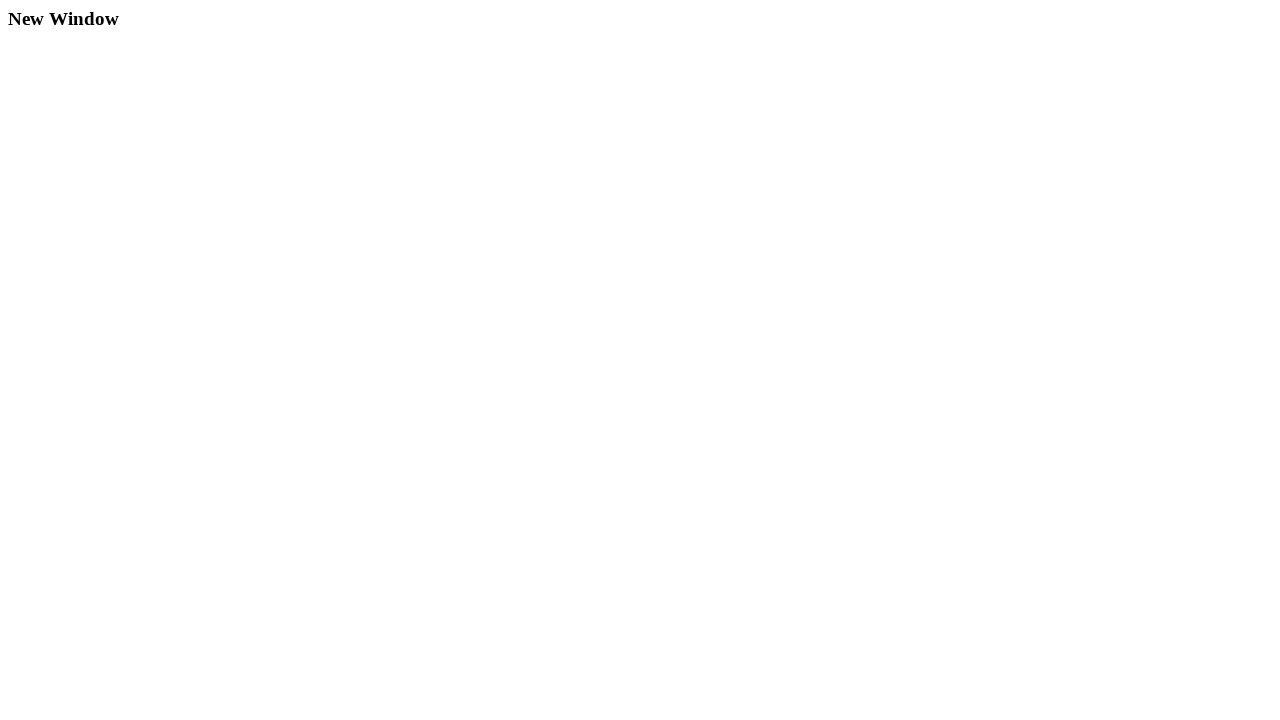

Verified original window title is not 'New Window'
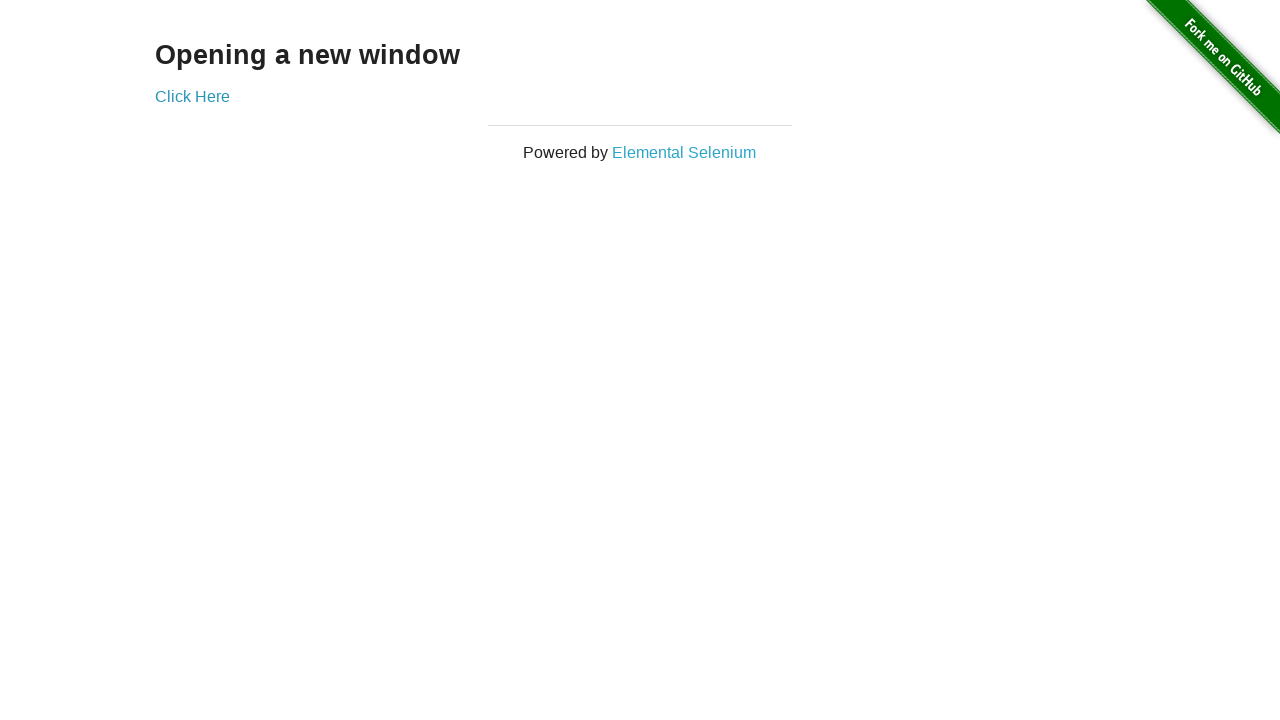

Verified new window title is 'New Window'
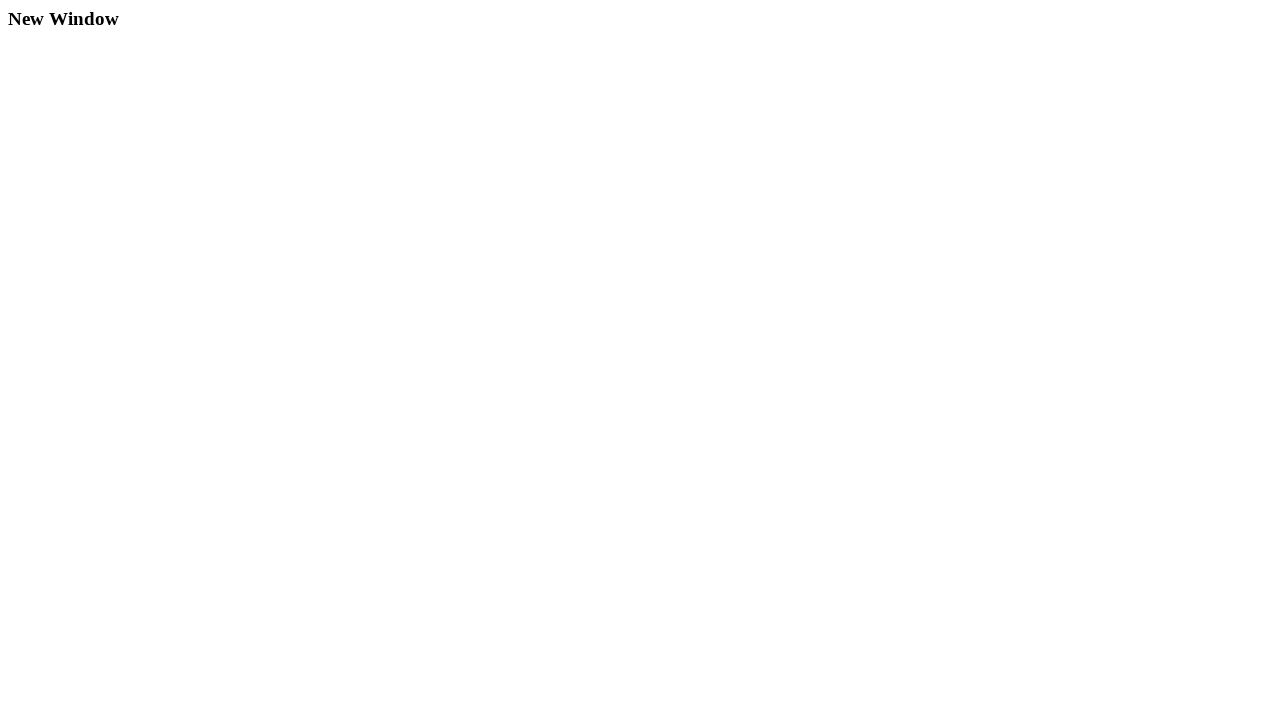

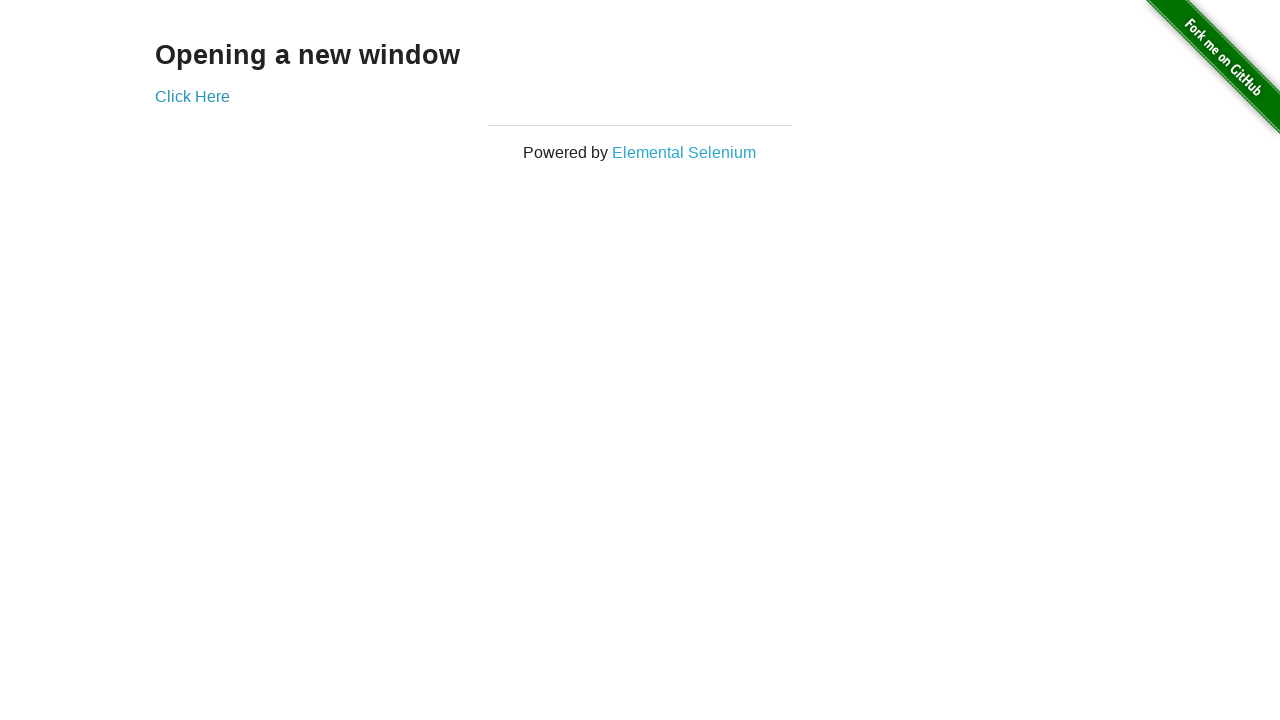